Tests jQuery UI accordion component by clicking through each accordion tab/section and verifying the content is displayed

Starting URL: http://jqueryui.com/accordion/

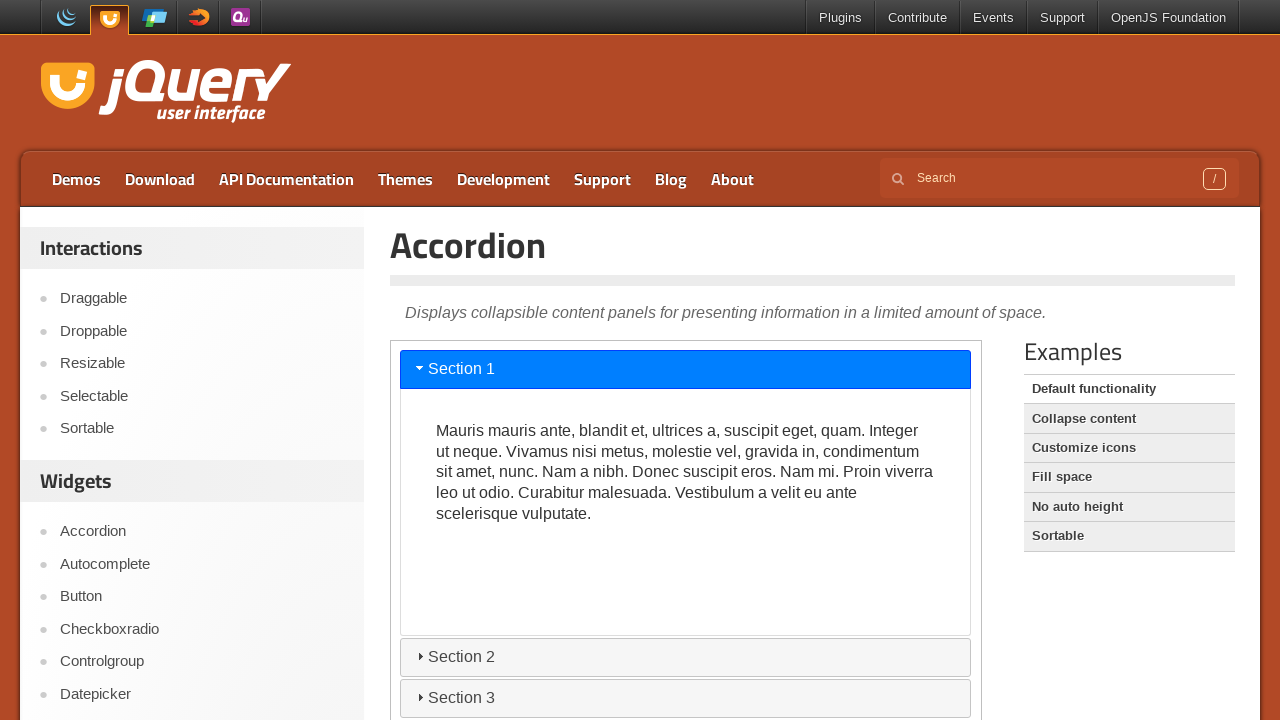

Located the demo iframe for jQuery UI accordion
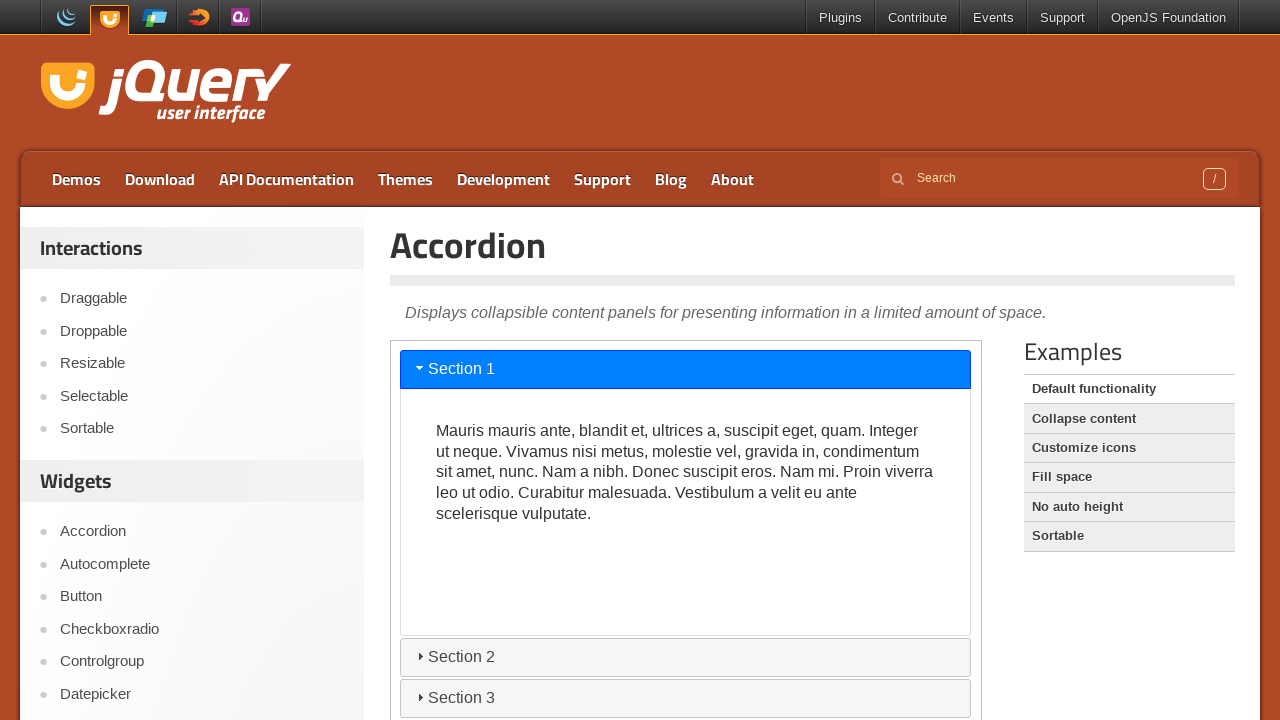

Located all accordion tabs
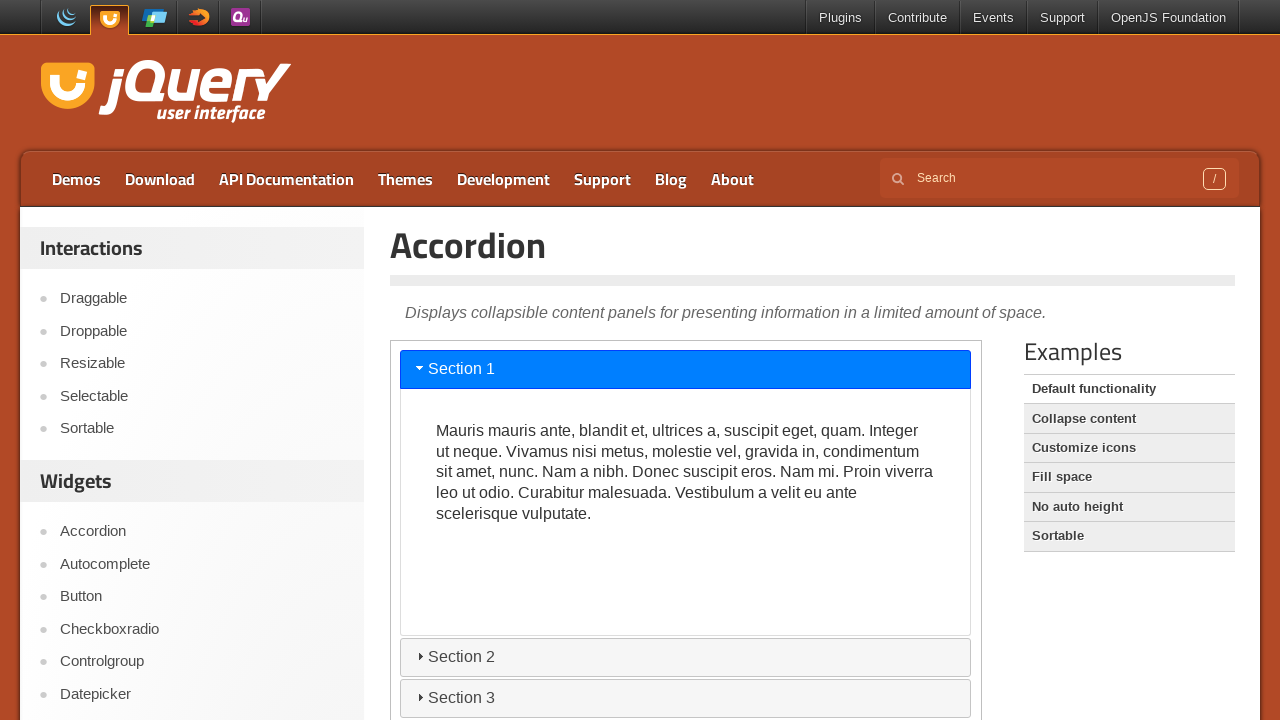

Found 4 accordion tabs
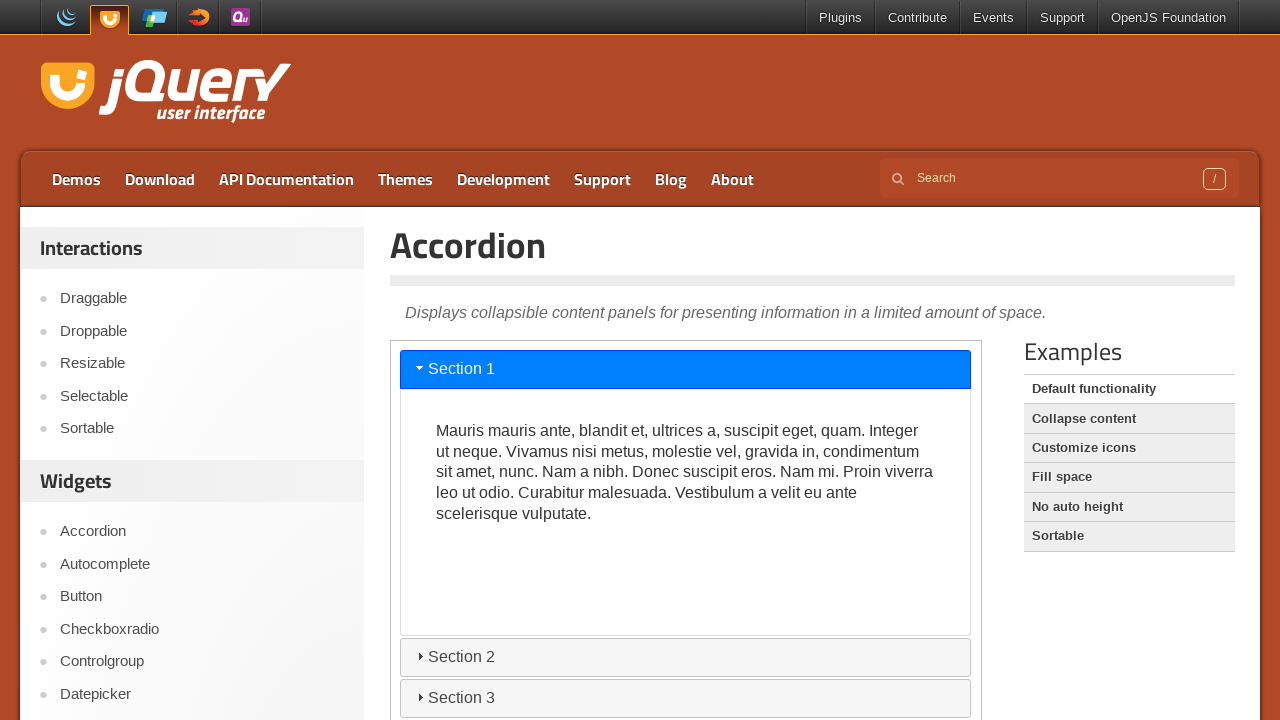

Clicked accordion tab 1 at (686, 369) on .demo-frame >> internal:control=enter-frame >> xpath=//*[@role='tab'] >> nth=0
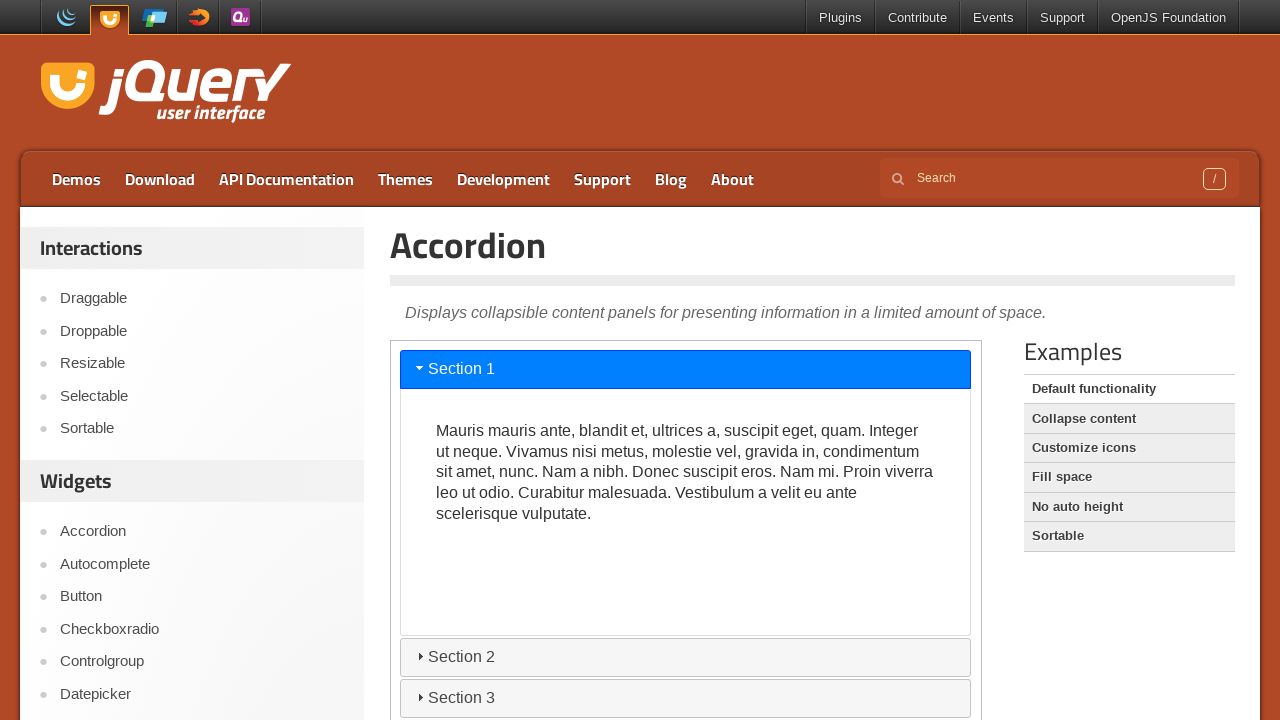

Waited for accordion tab 1 animation to complete
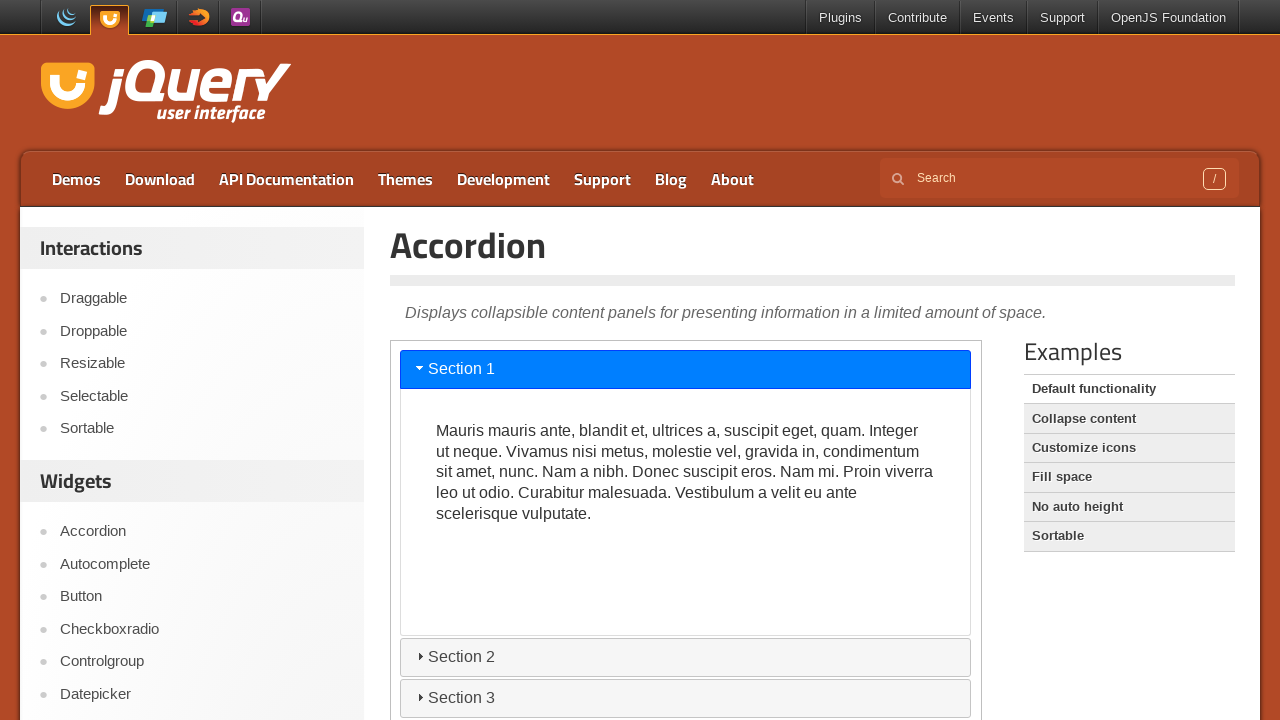

Accordion tab 1 content is now visible
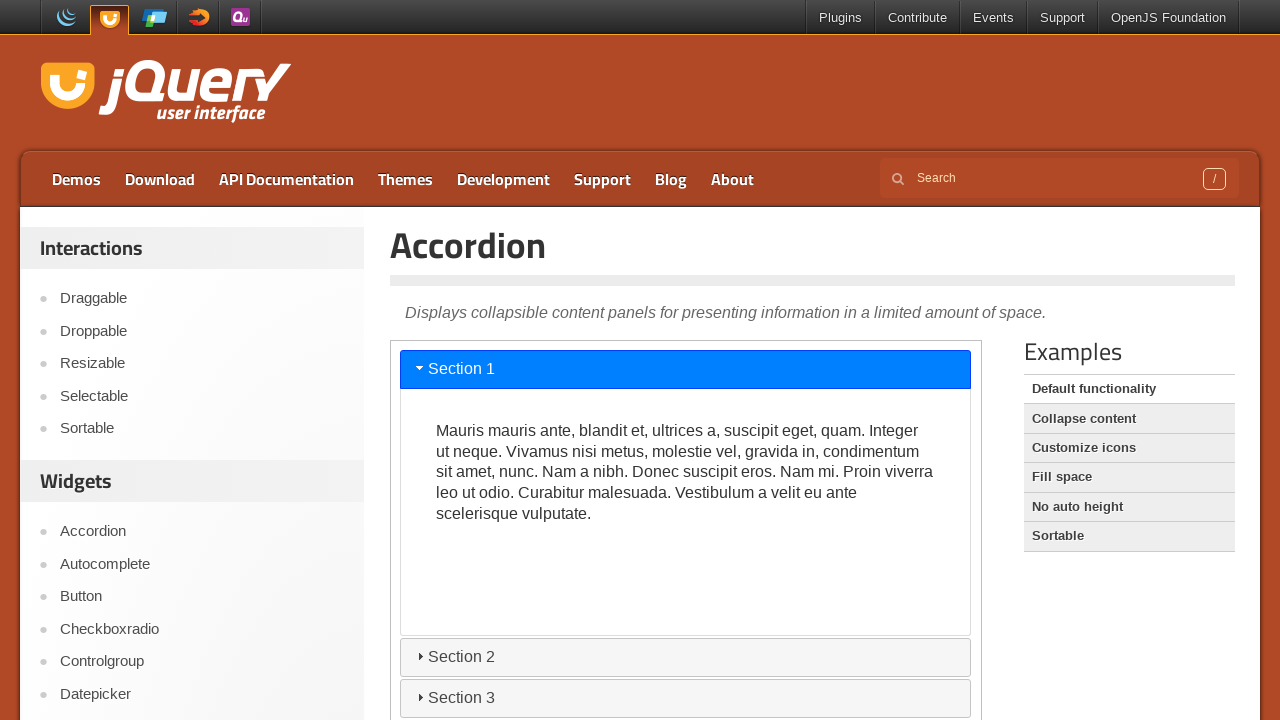

Clicked accordion tab 2 at (686, 657) on .demo-frame >> internal:control=enter-frame >> xpath=//*[@role='tab'] >> nth=1
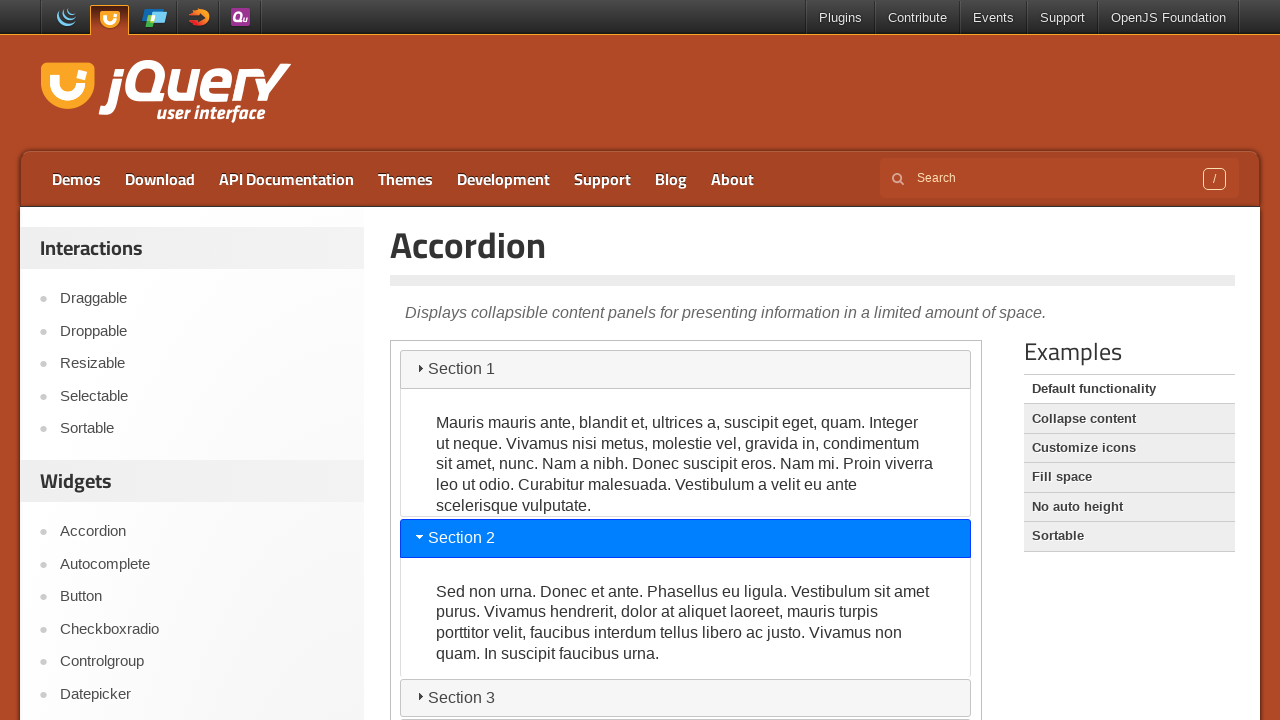

Waited for accordion tab 2 animation to complete
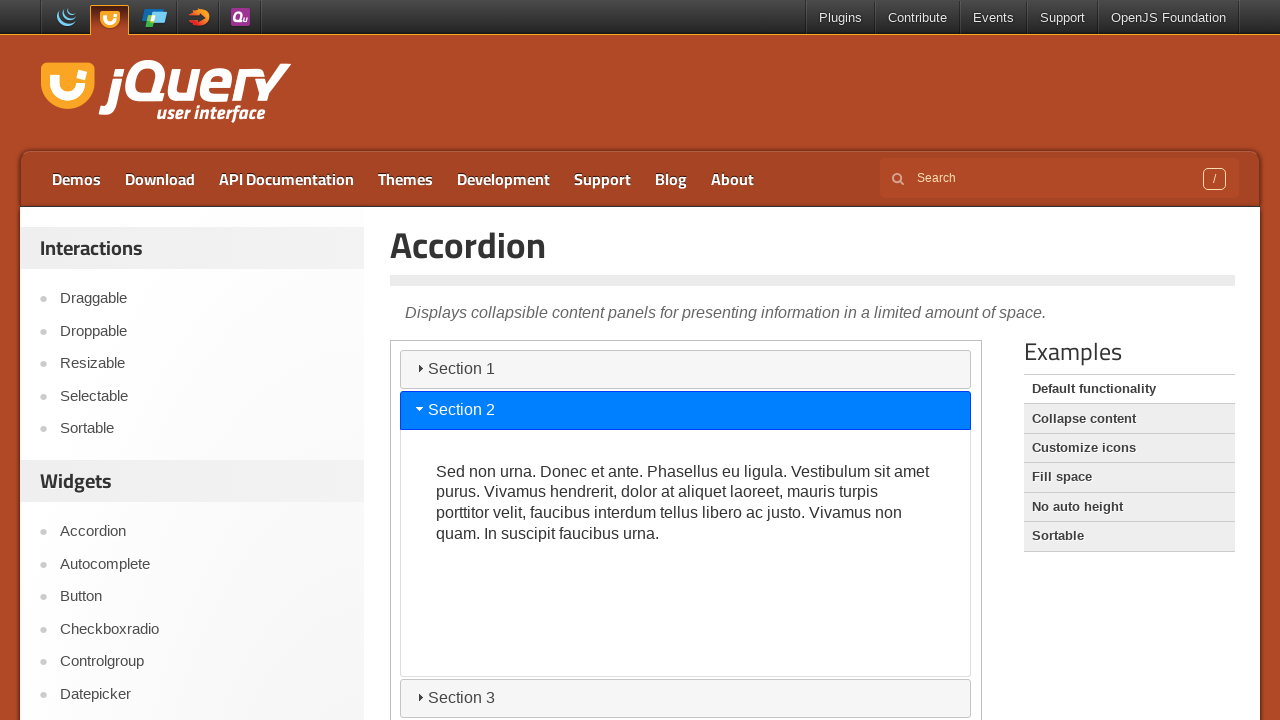

Accordion tab 2 content is now visible
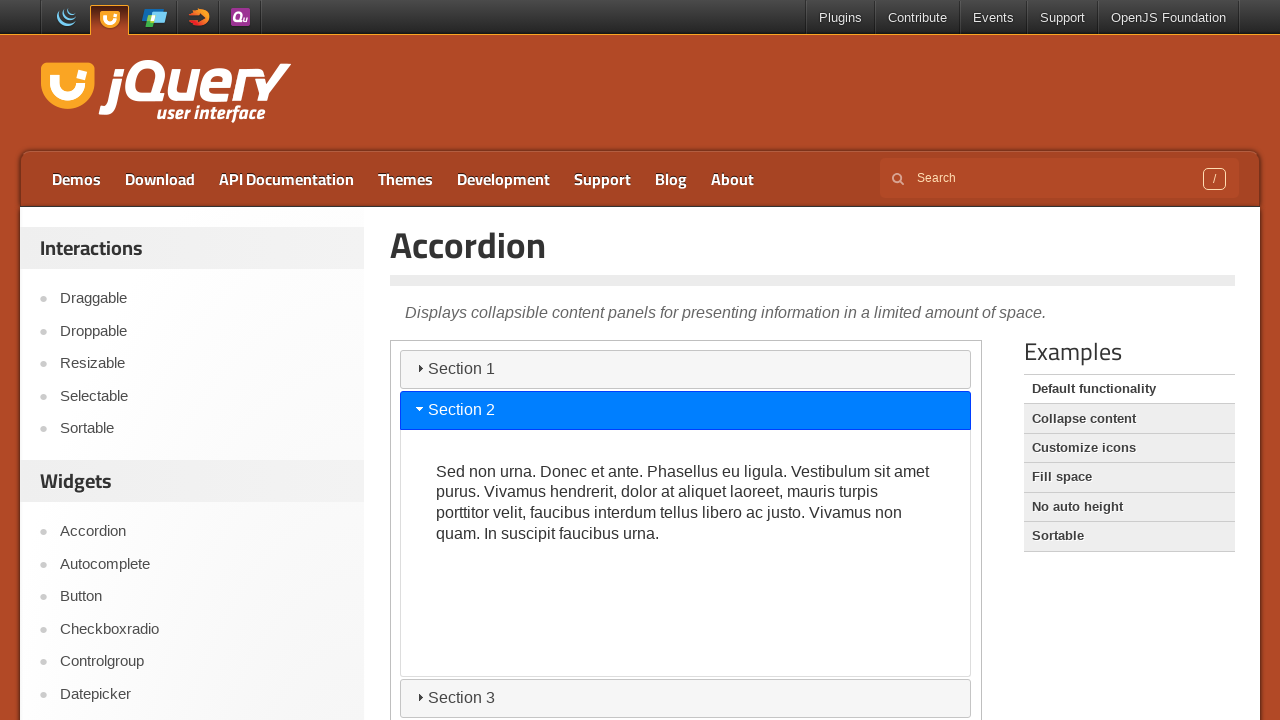

Clicked accordion tab 3 at (686, 698) on .demo-frame >> internal:control=enter-frame >> xpath=//*[@role='tab'] >> nth=2
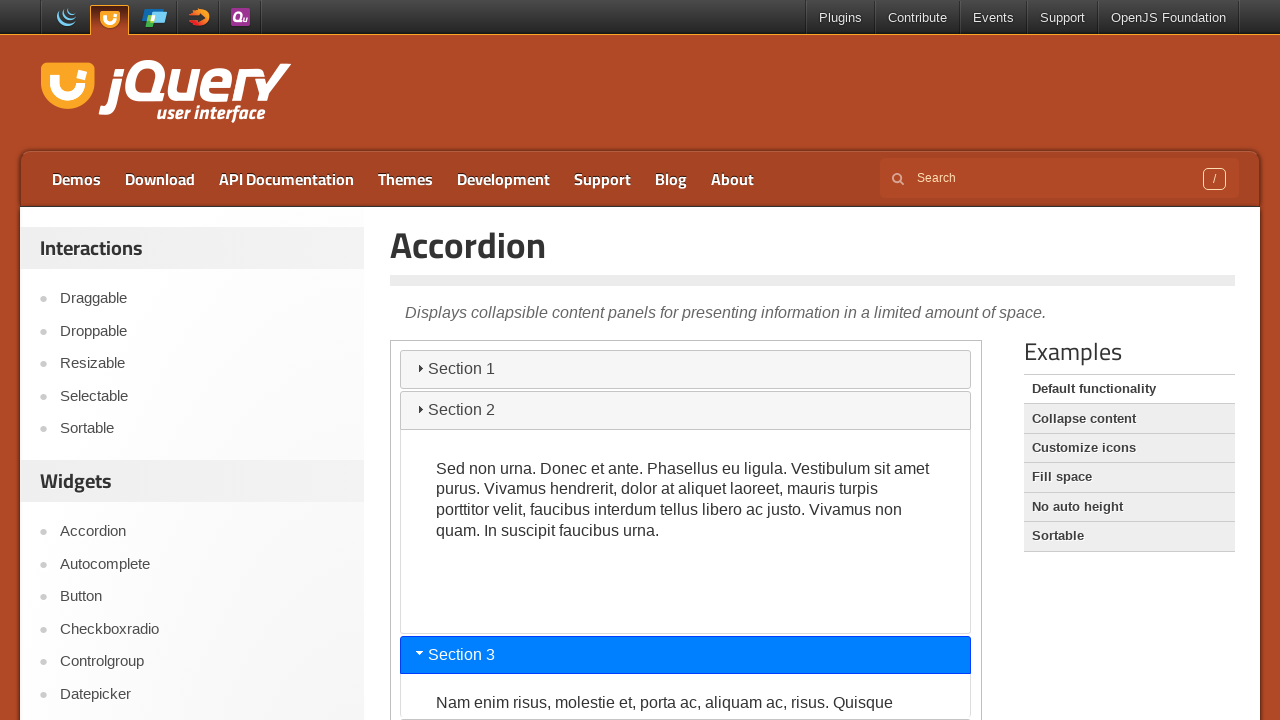

Waited for accordion tab 3 animation to complete
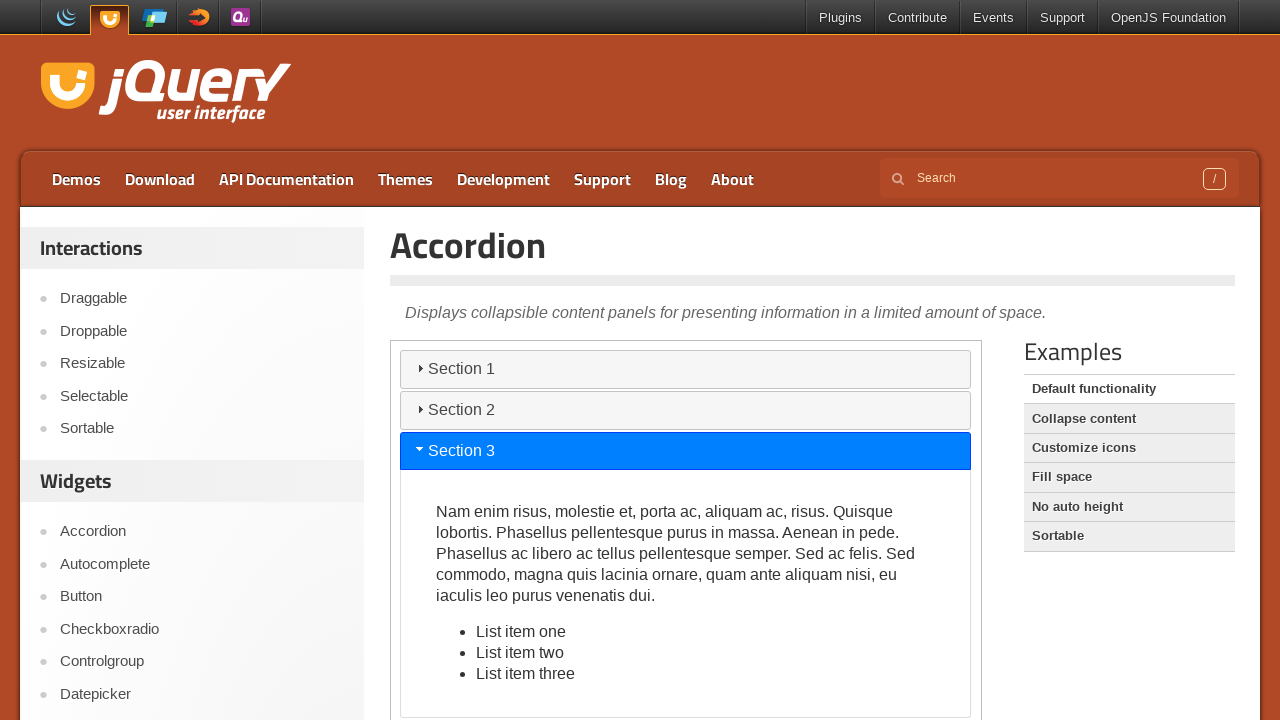

Accordion tab 3 content is now visible
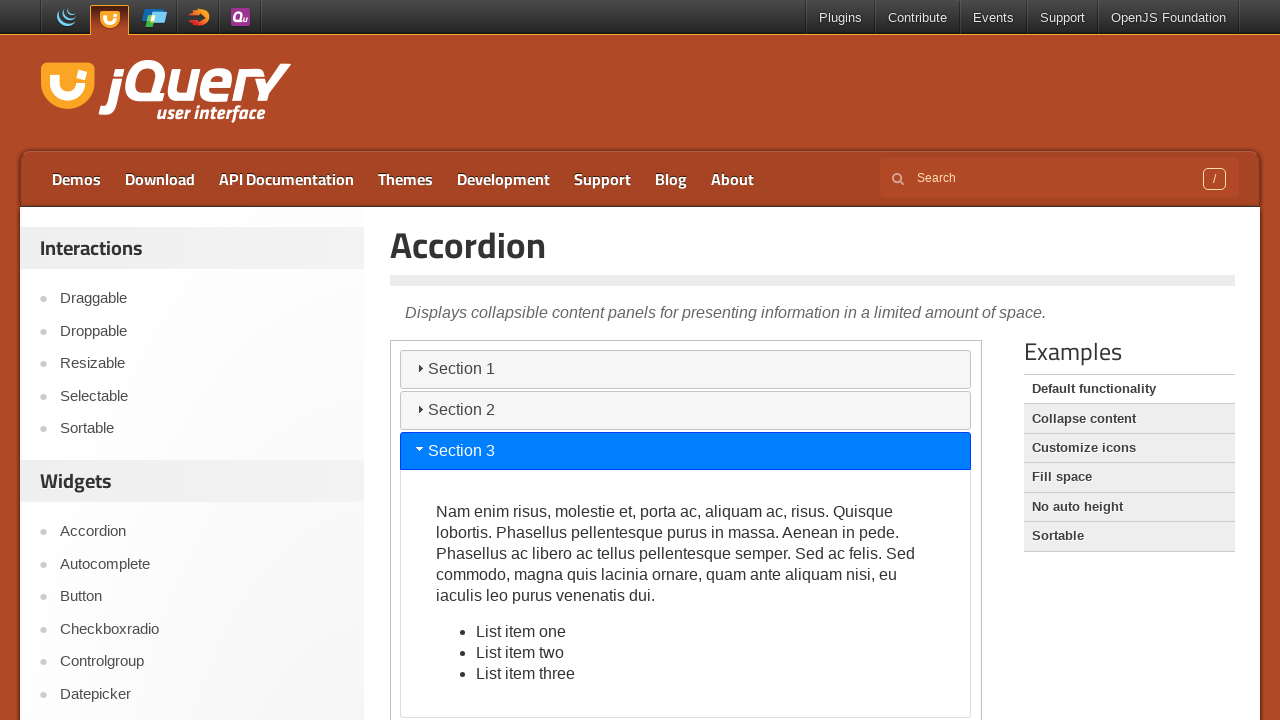

Clicked accordion tab 4 at (686, 701) on .demo-frame >> internal:control=enter-frame >> xpath=//*[@role='tab'] >> nth=3
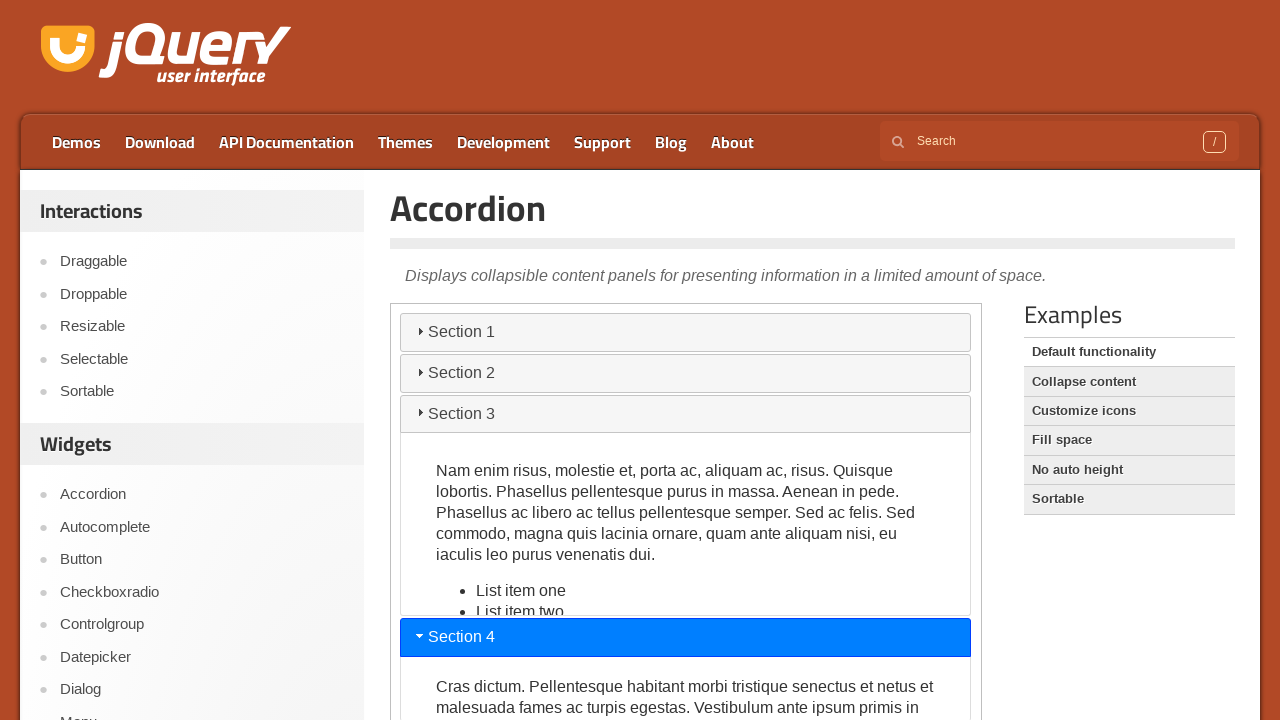

Waited for accordion tab 4 animation to complete
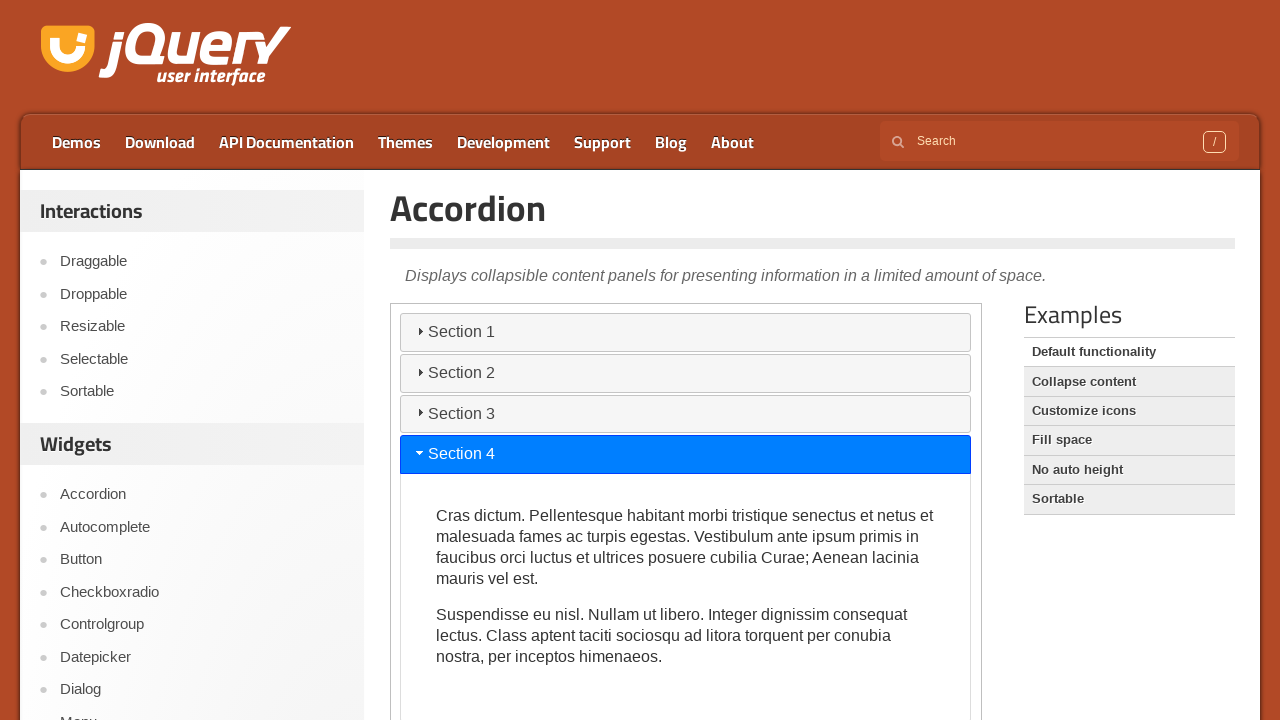

Accordion tab 4 content is now visible
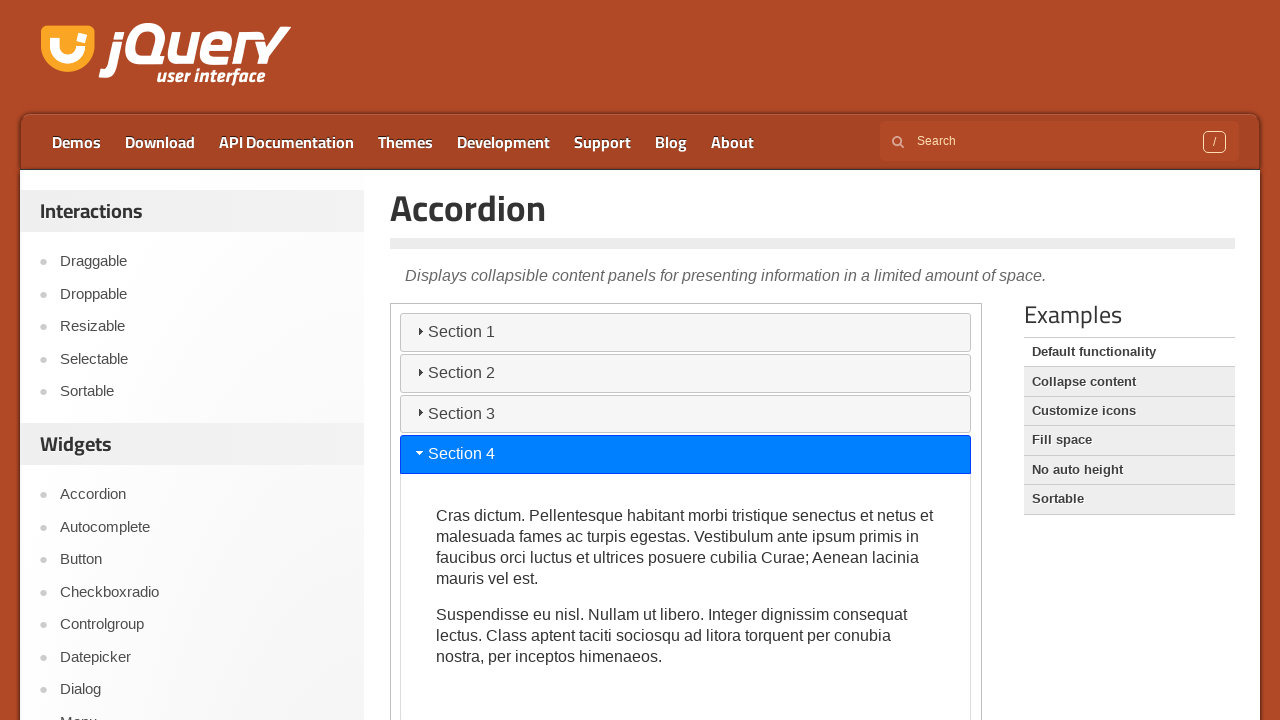

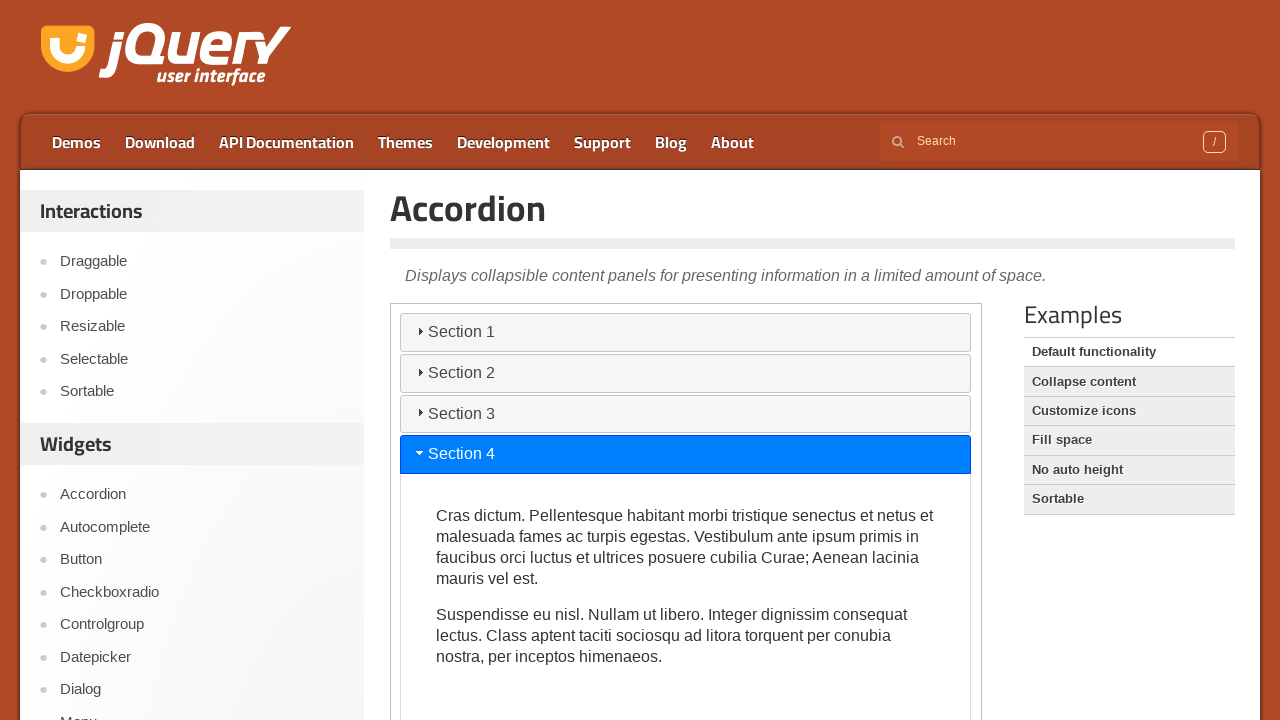